Tests JavaScript information alert handling by clicking a button that triggers an alert, accepting the alert, and verifying the result message is displayed correctly.

Starting URL: http://practice.cydeo.com/javascript_alerts

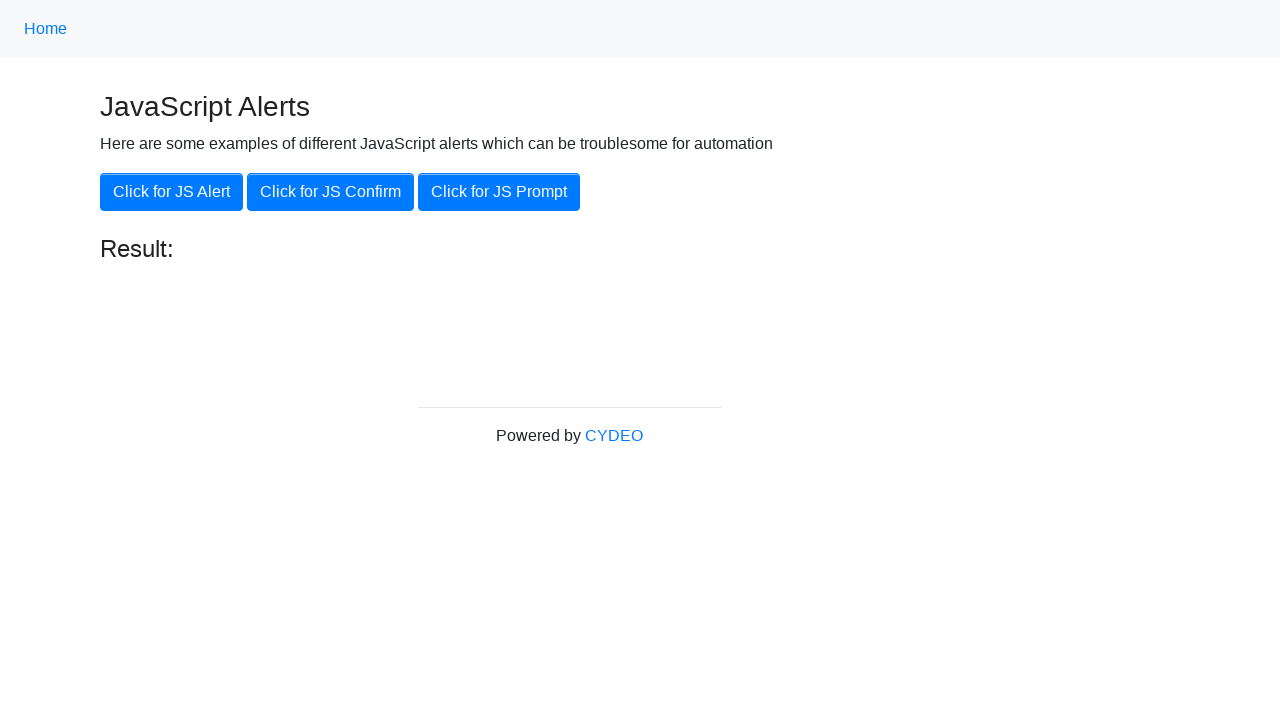

Clicked the 'Click for JS Alert' button at (172, 192) on xpath=//button[.='Click for JS Alert']
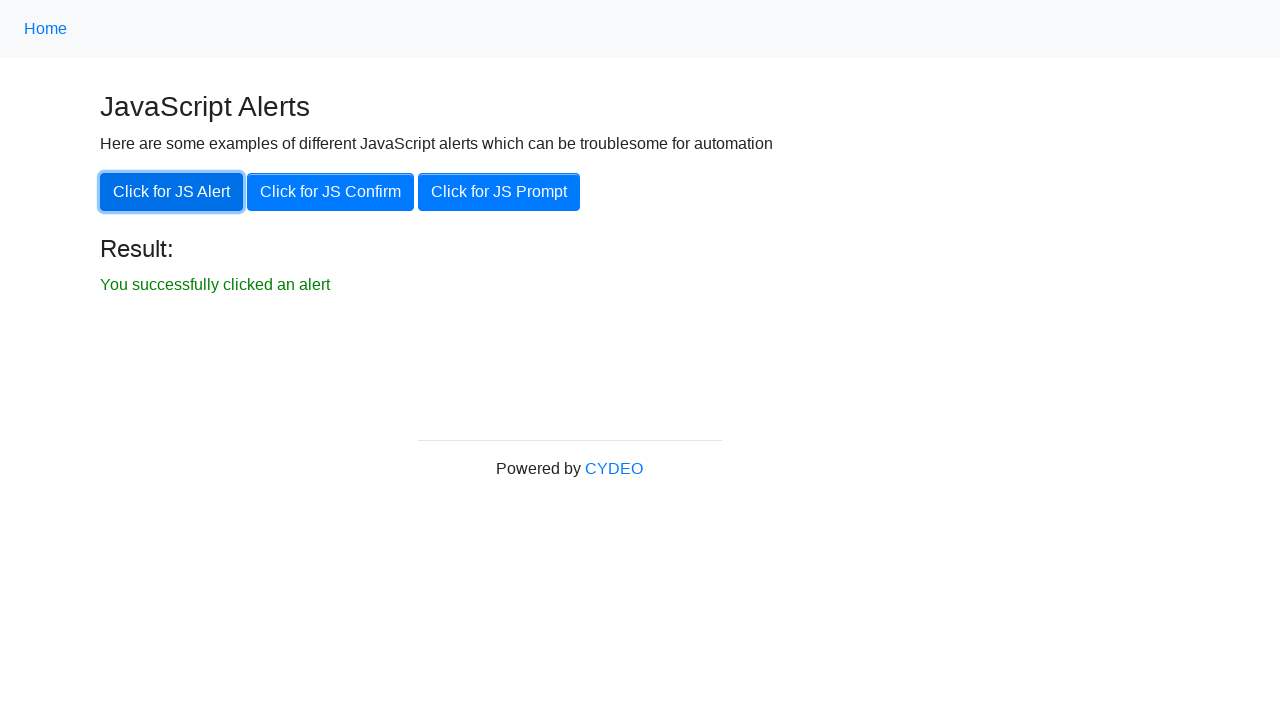

Set up dialog handler to accept alerts
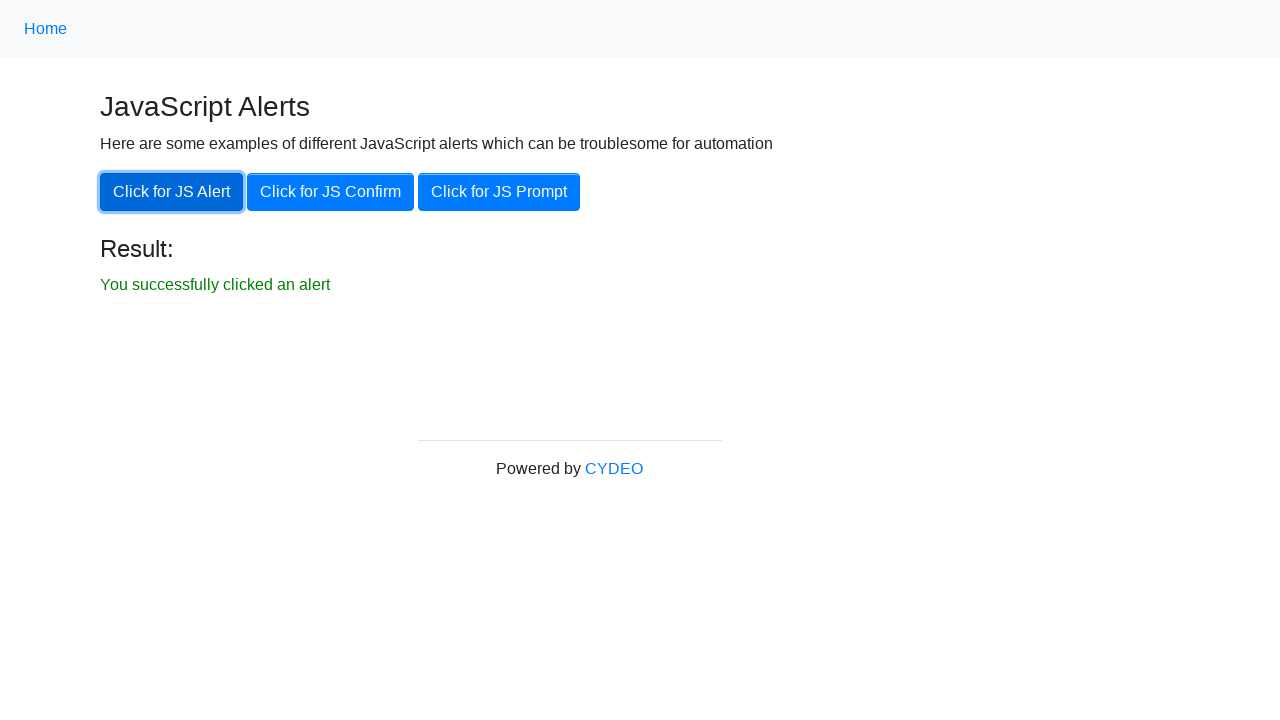

Clicked the 'Click for JS Alert' button again to trigger the alert at (172, 192) on xpath=//button[.='Click for JS Alert']
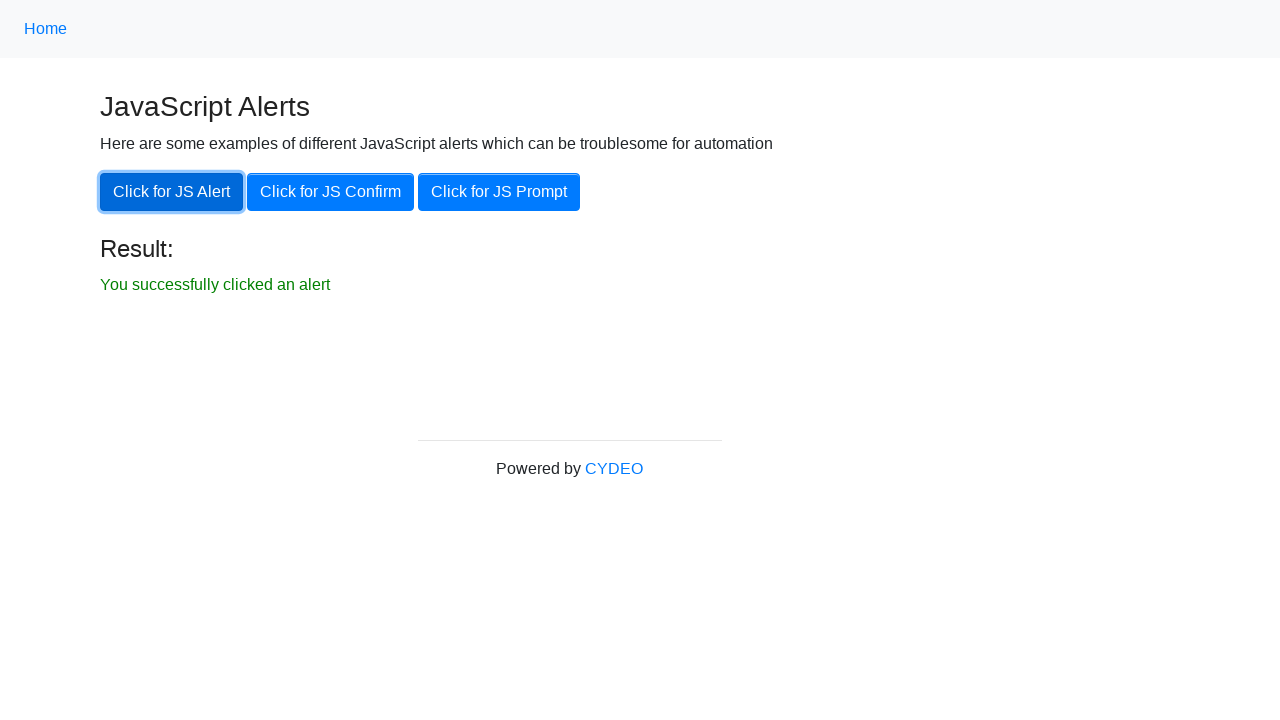

Result message element became visible
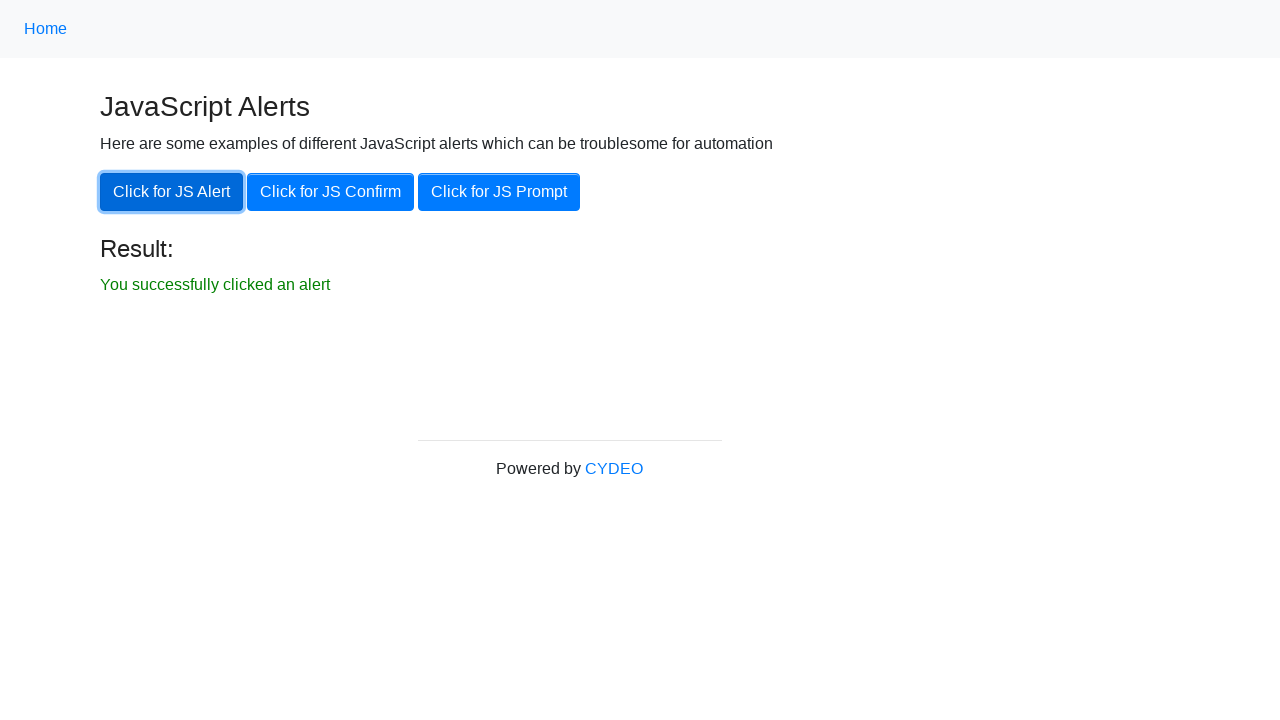

Verified result text matches expected: 'You successfully clicked an alert'
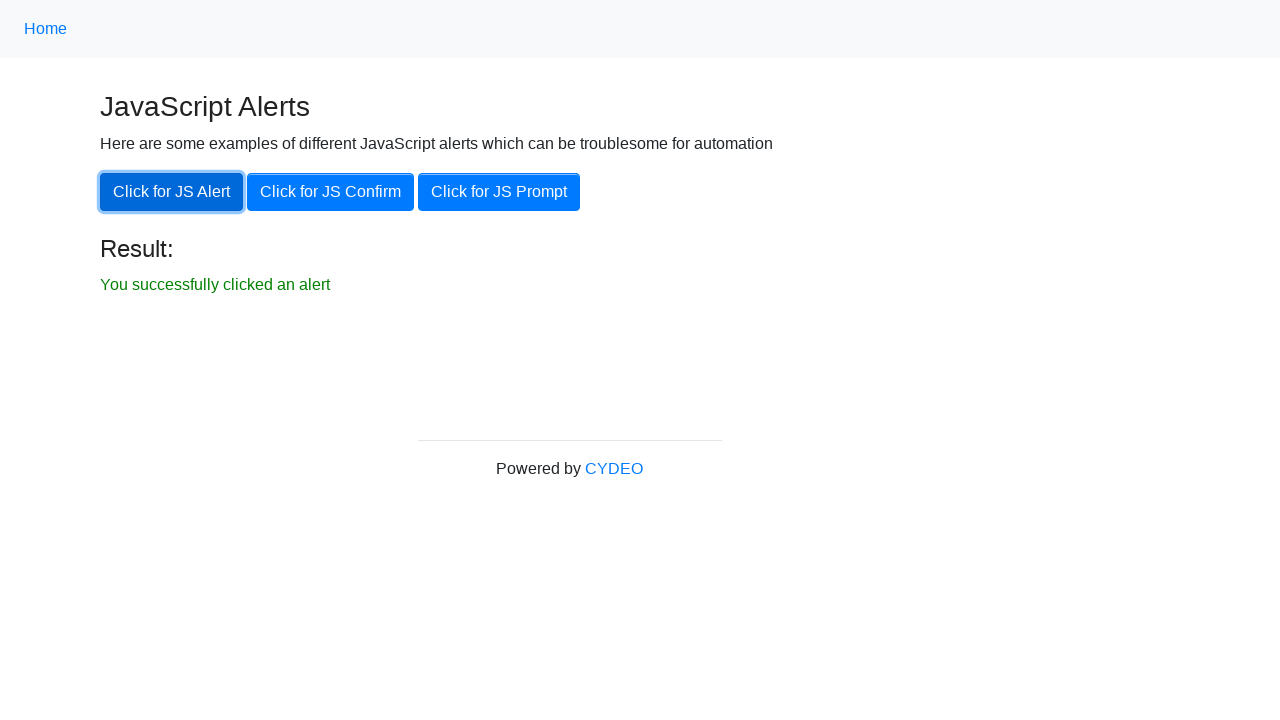

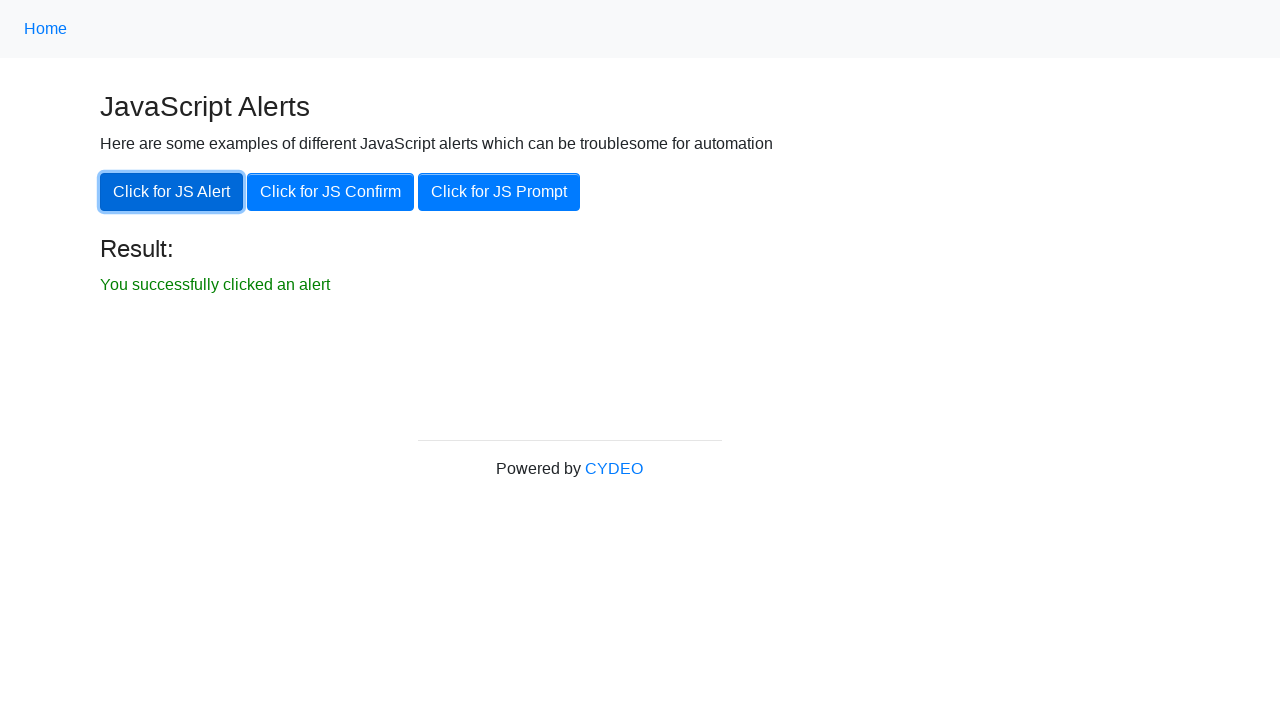